Navigates to an automation practice page and locates all footer links to verify they are present and accessible

Starting URL: https://rahulshettyacademy.com/AutomationPractice

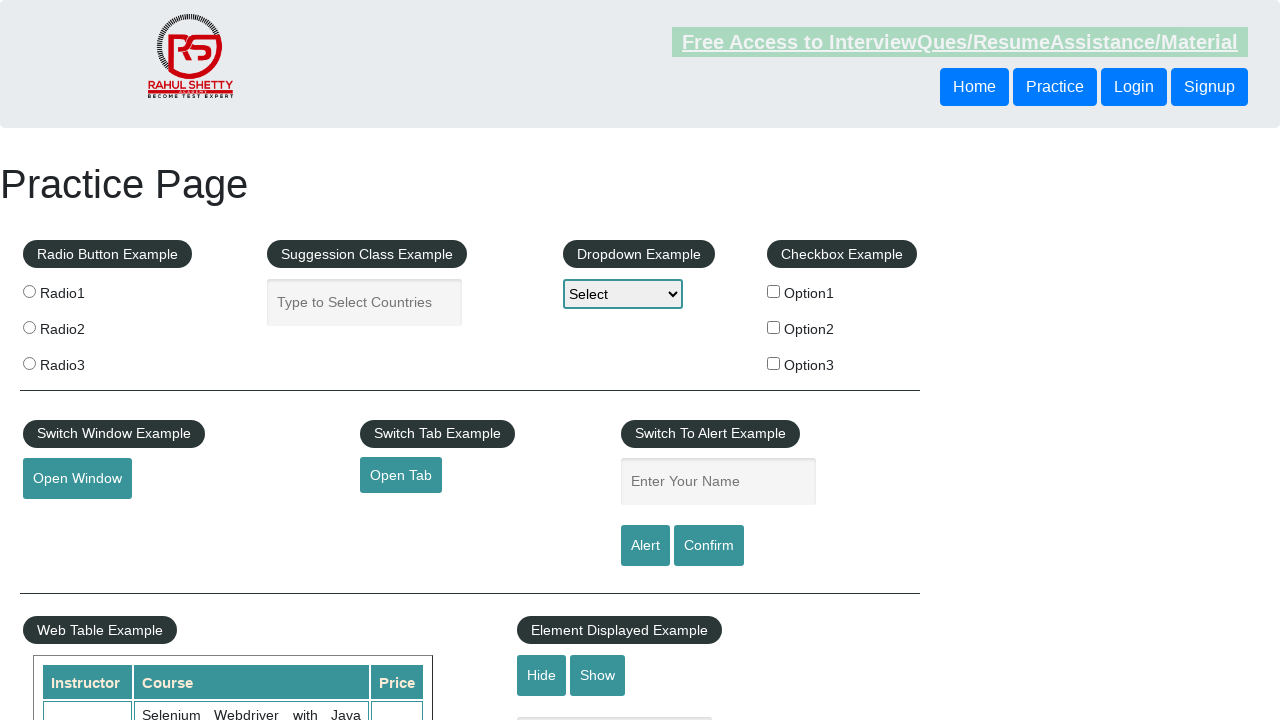

Navigated to automation practice page
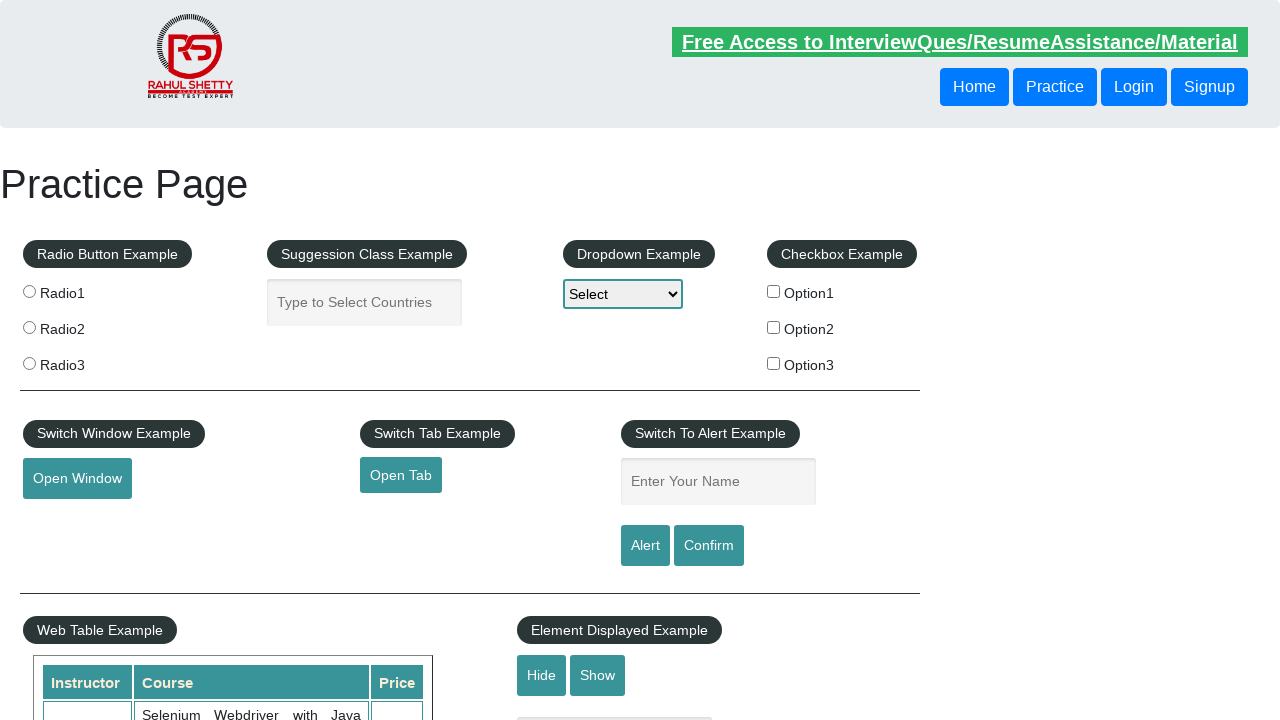

Footer links selector became available
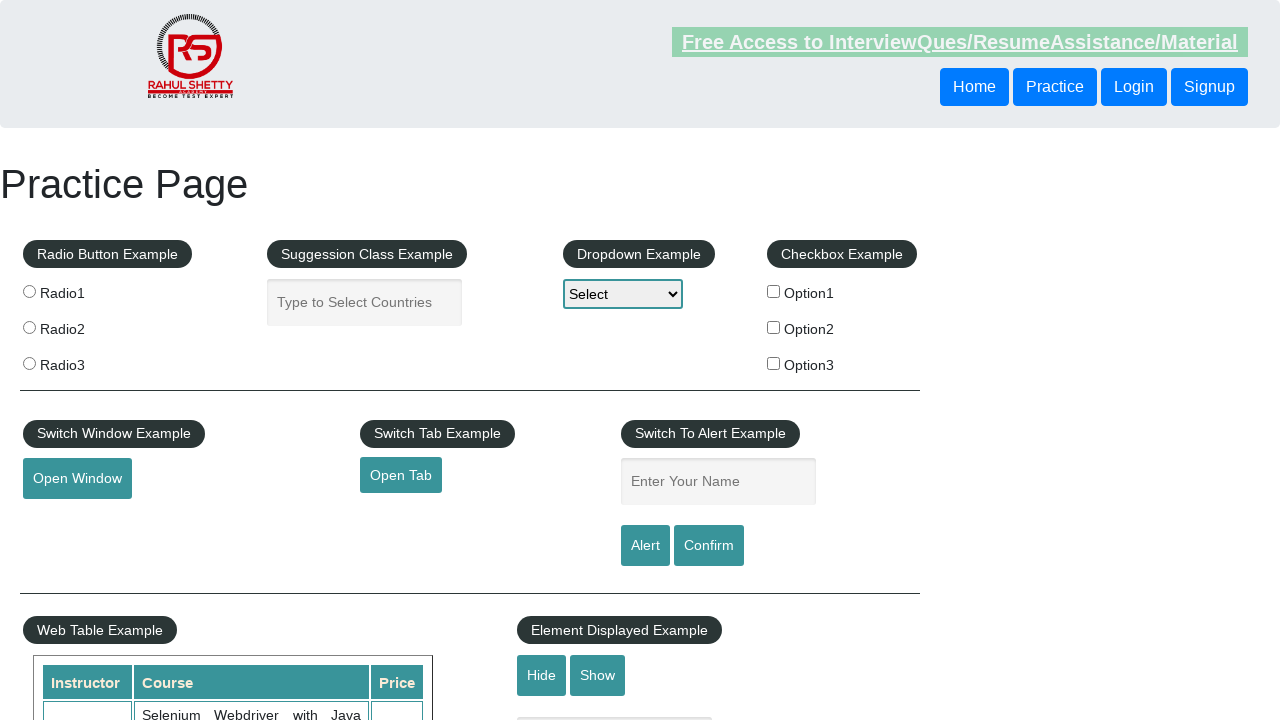

Located 20 footer links
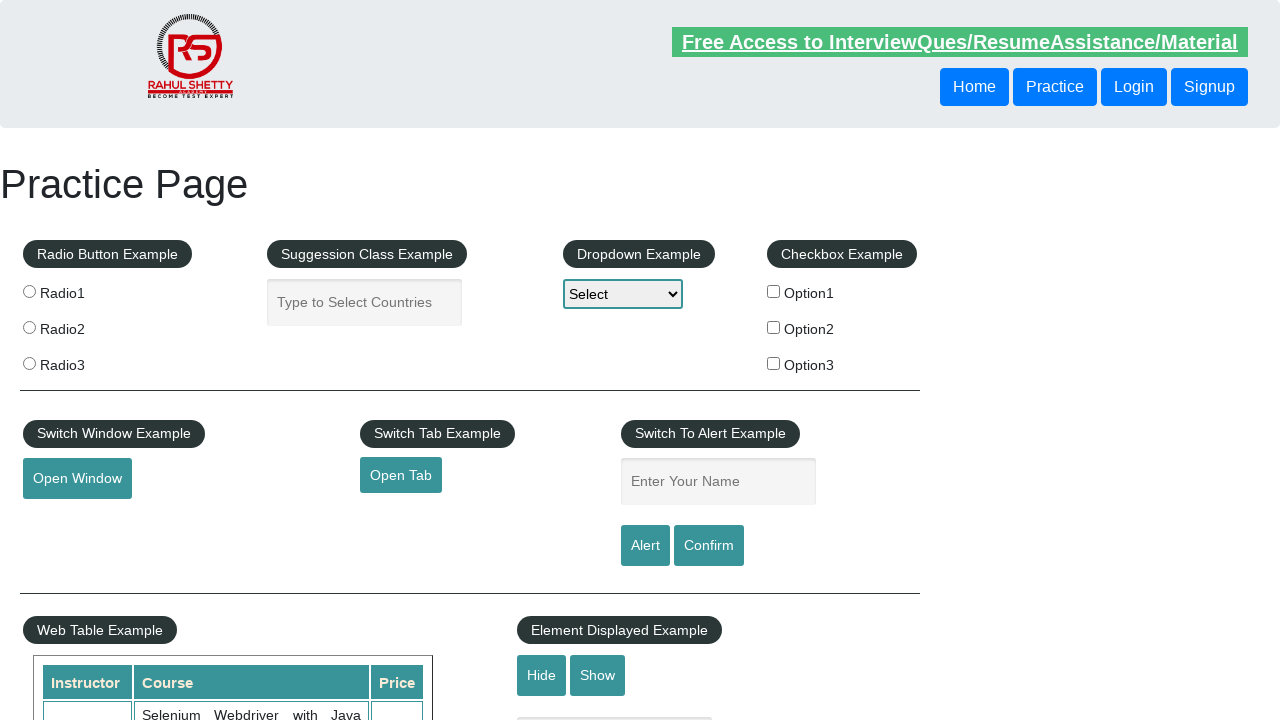

Verified that footer links are present
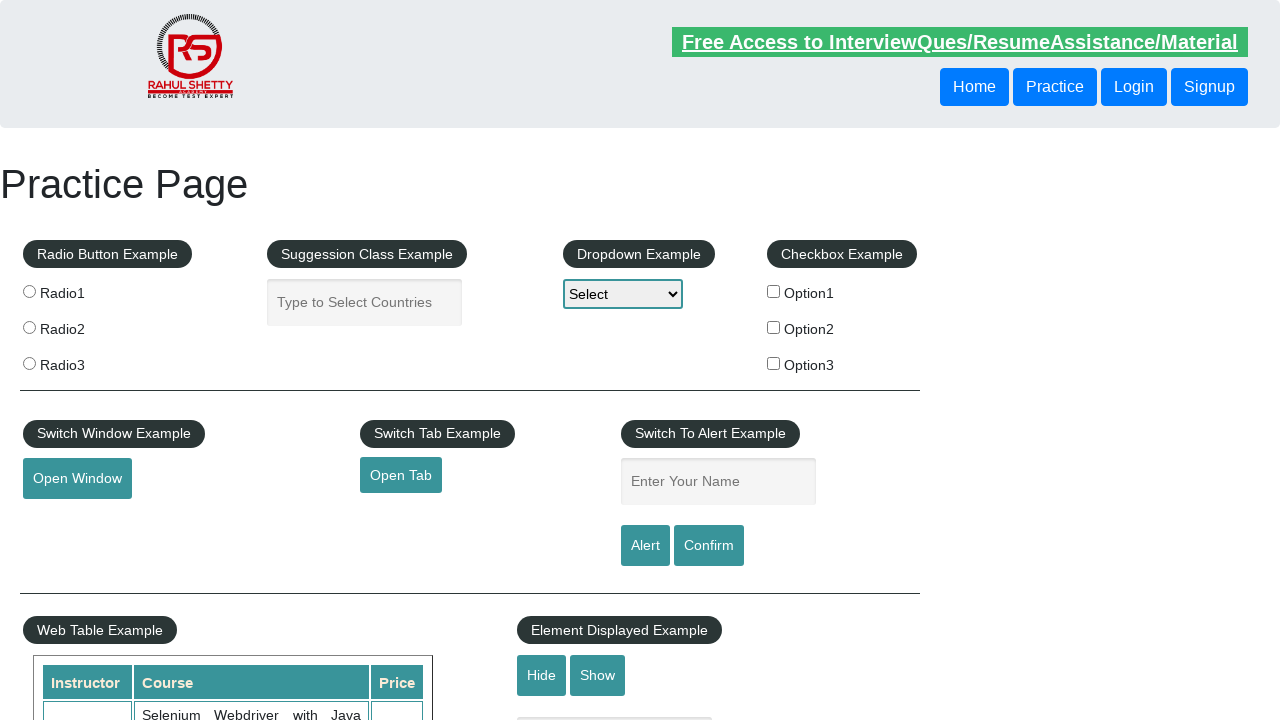

Verified footer link 'Discount Coupons' has valid href: #
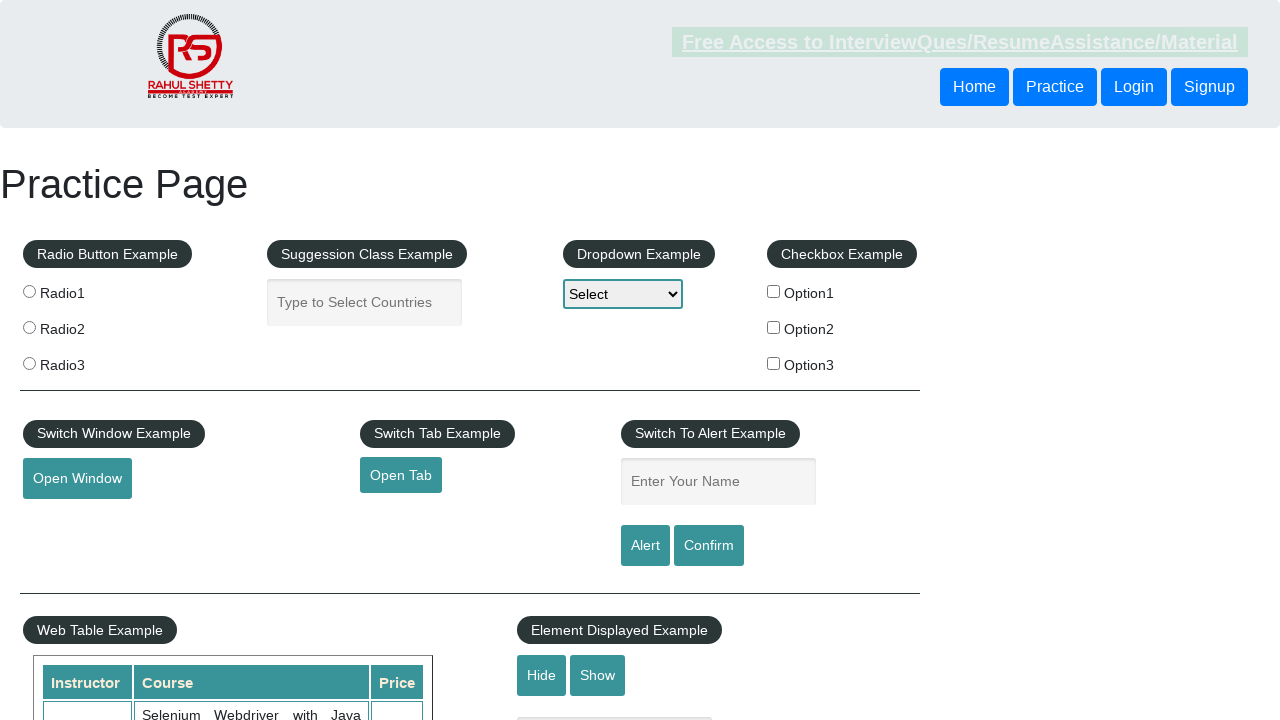

Verified footer link 'REST API' has valid href: http://www.restapitutorial.com/
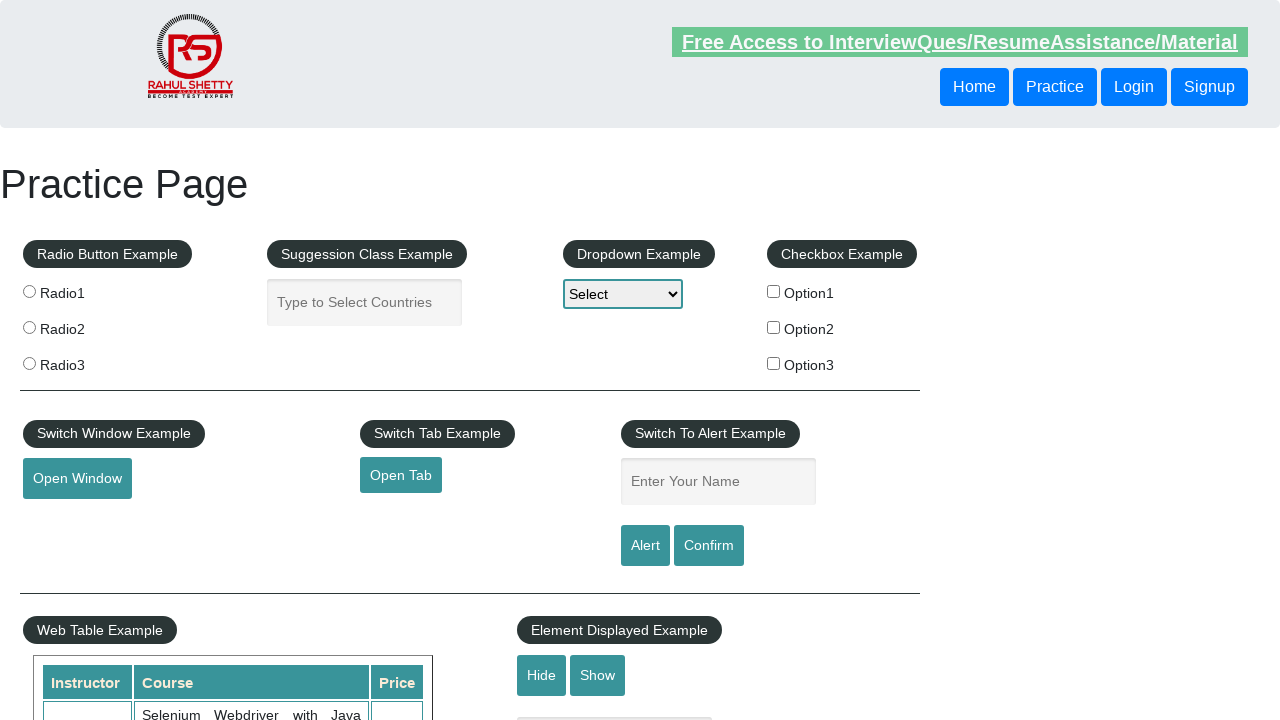

Verified footer link 'SoapUI' has valid href: https://www.soapui.org/
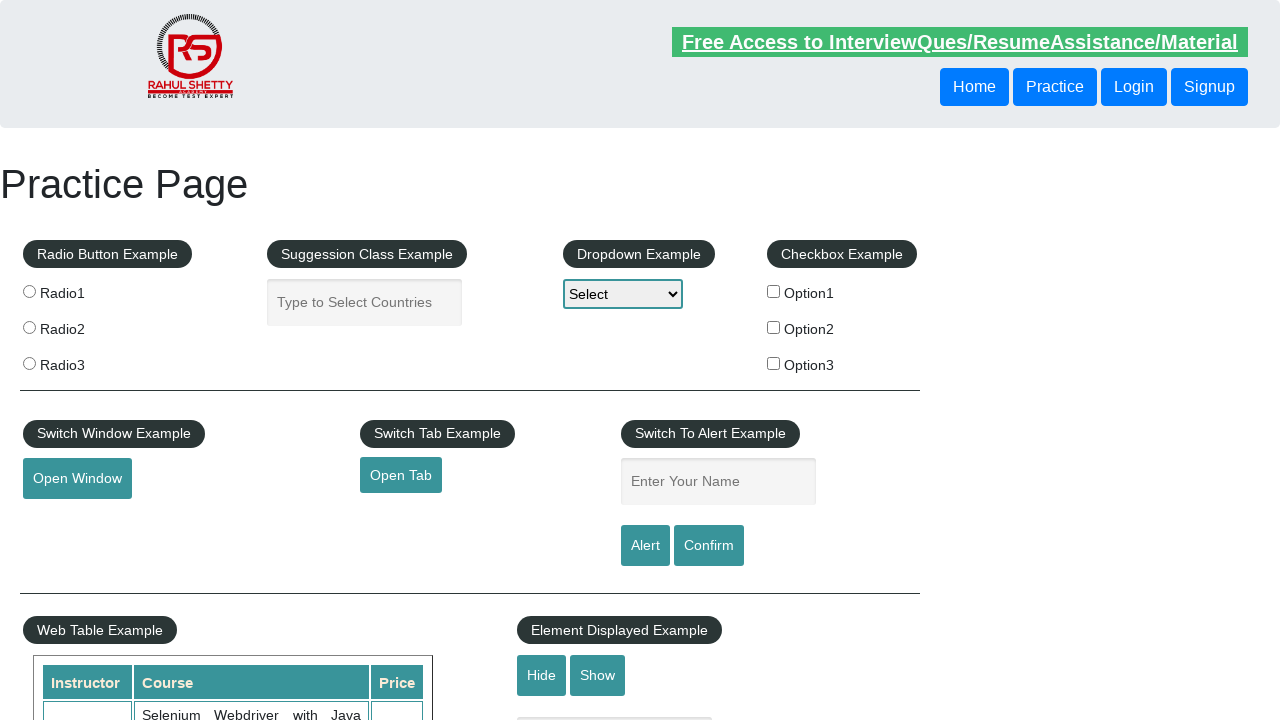

Verified footer link 'Appium' has valid href: https://courses.rahulshettyacademy.com/p/appium-tutorial
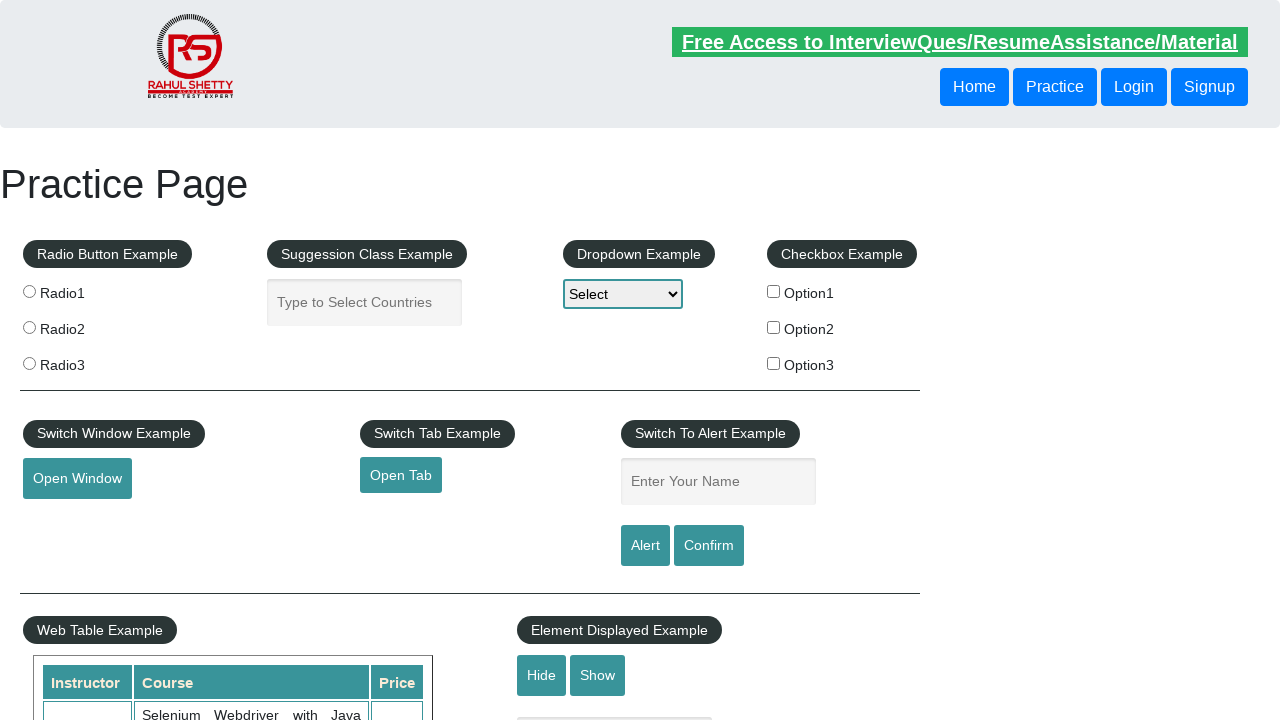

Verified footer link 'JMeter' has valid href: https://jmeter.apache.org/
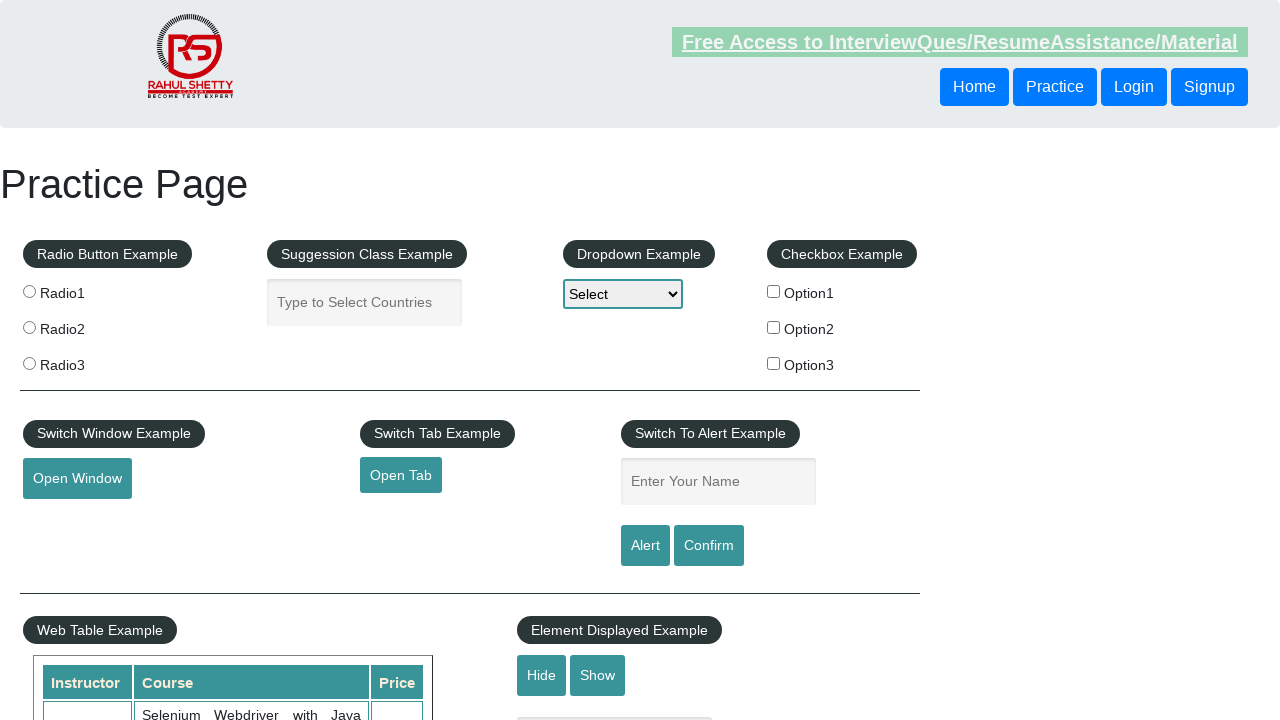

Verified footer link 'Latest News' has valid href: #
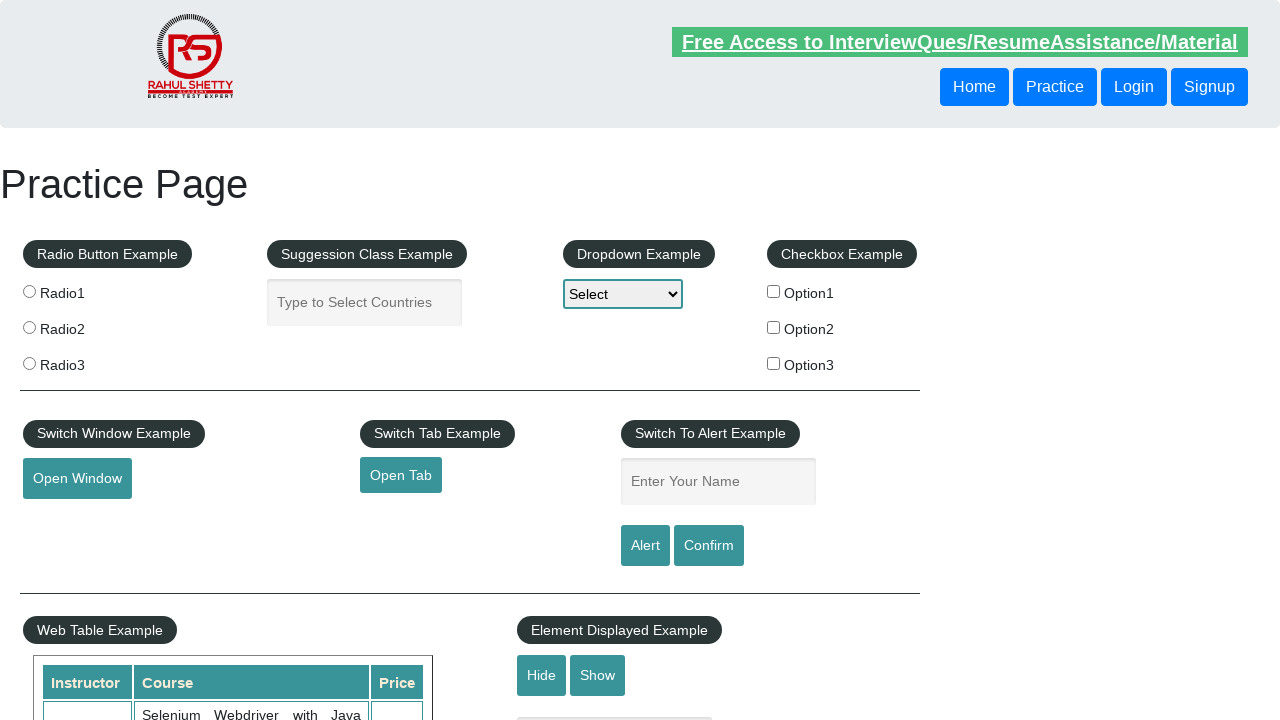

Verified footer link 'Broken Link' has valid href: https://rahulshettyacademy.com/brokenlink
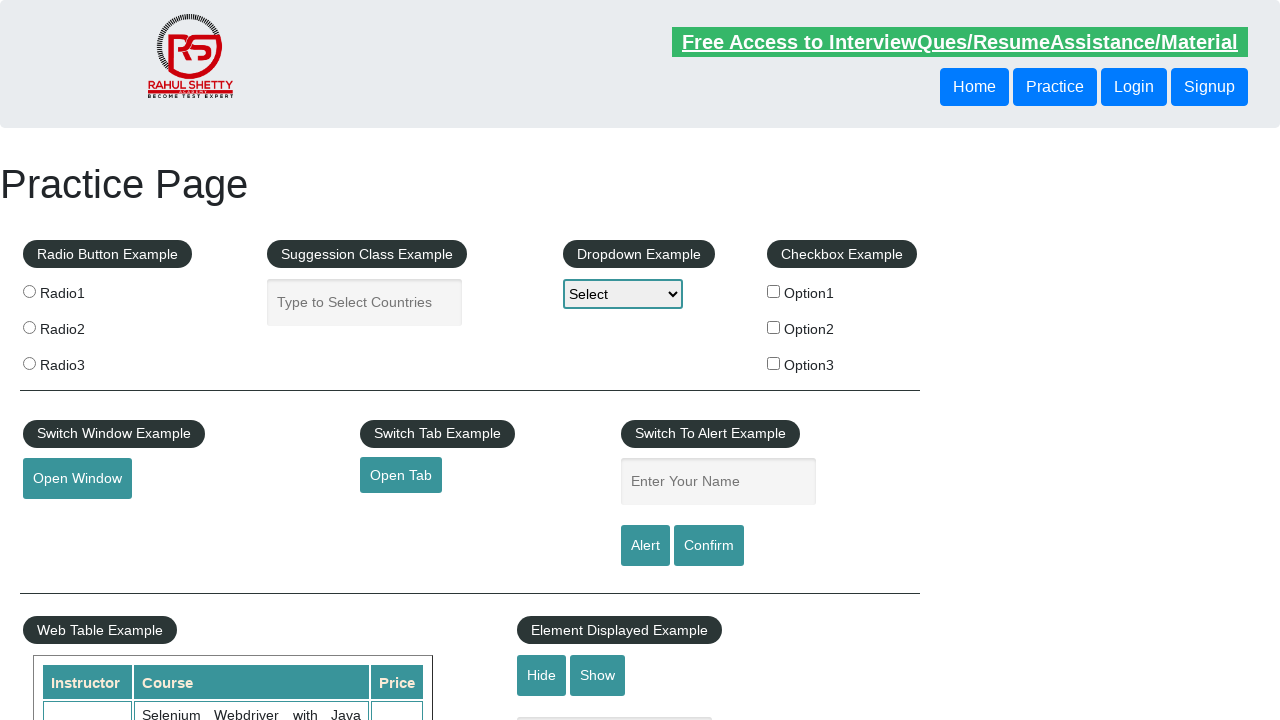

Verified footer link 'Dummy Content for Testing.' has valid href: #
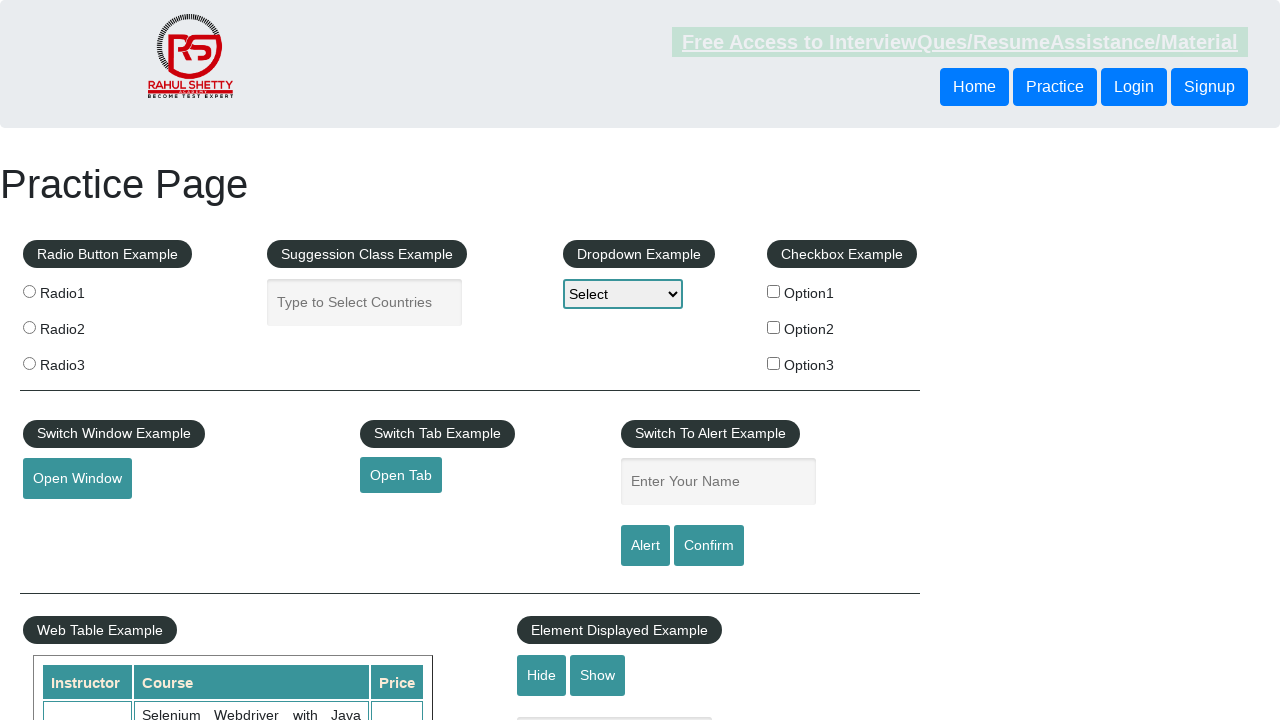

Verified footer link 'Dummy Content for Testing.' has valid href: #
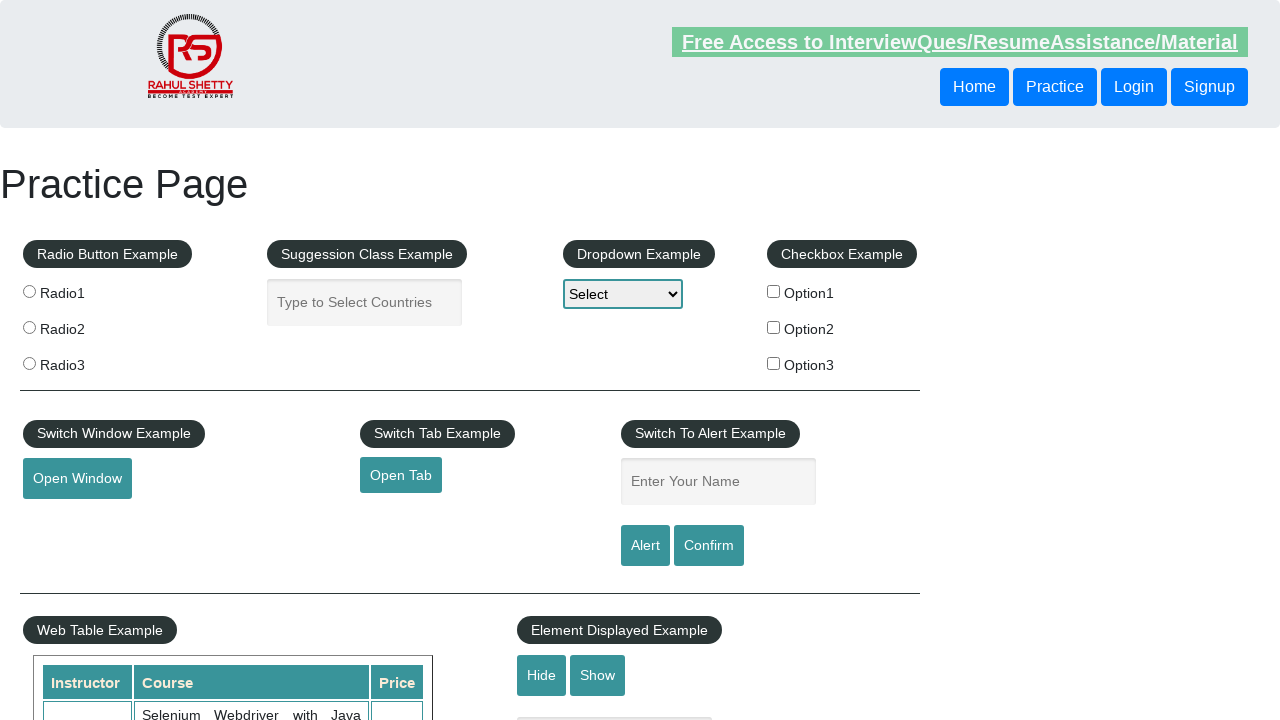

Verified footer link 'Dummy Content for Testing.' has valid href: #
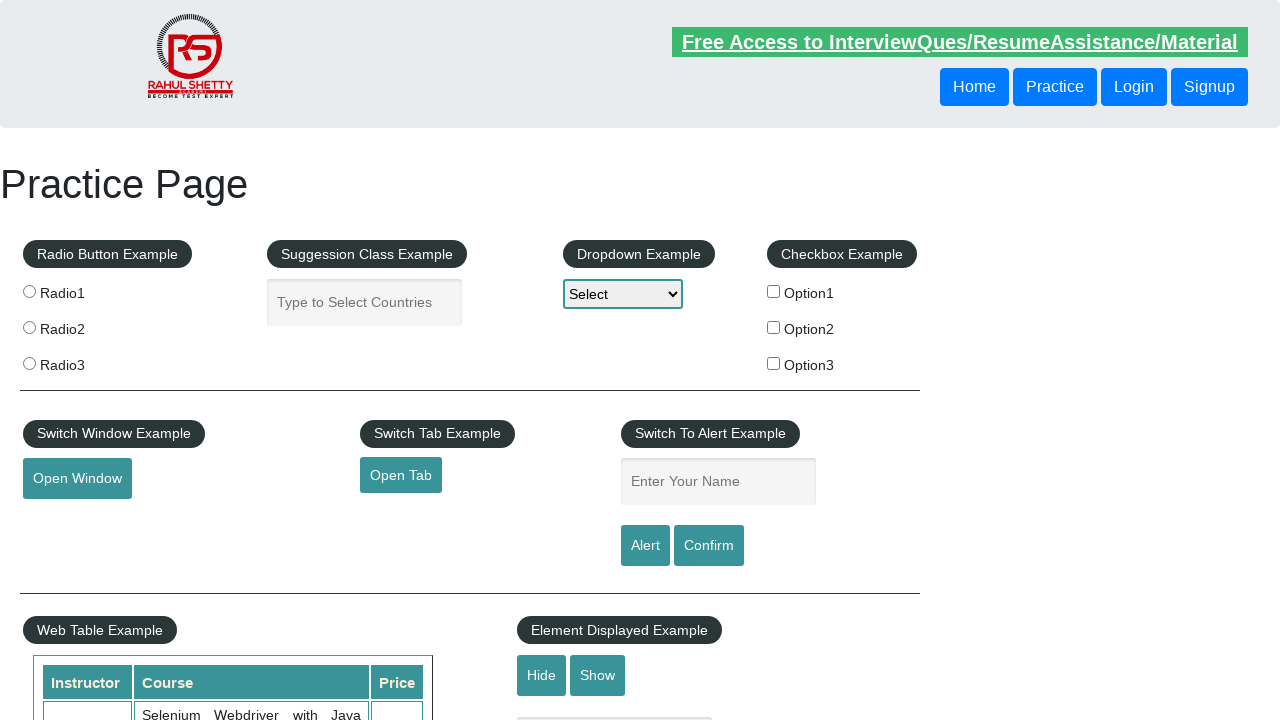

Verified footer link 'Contact info' has valid href: #
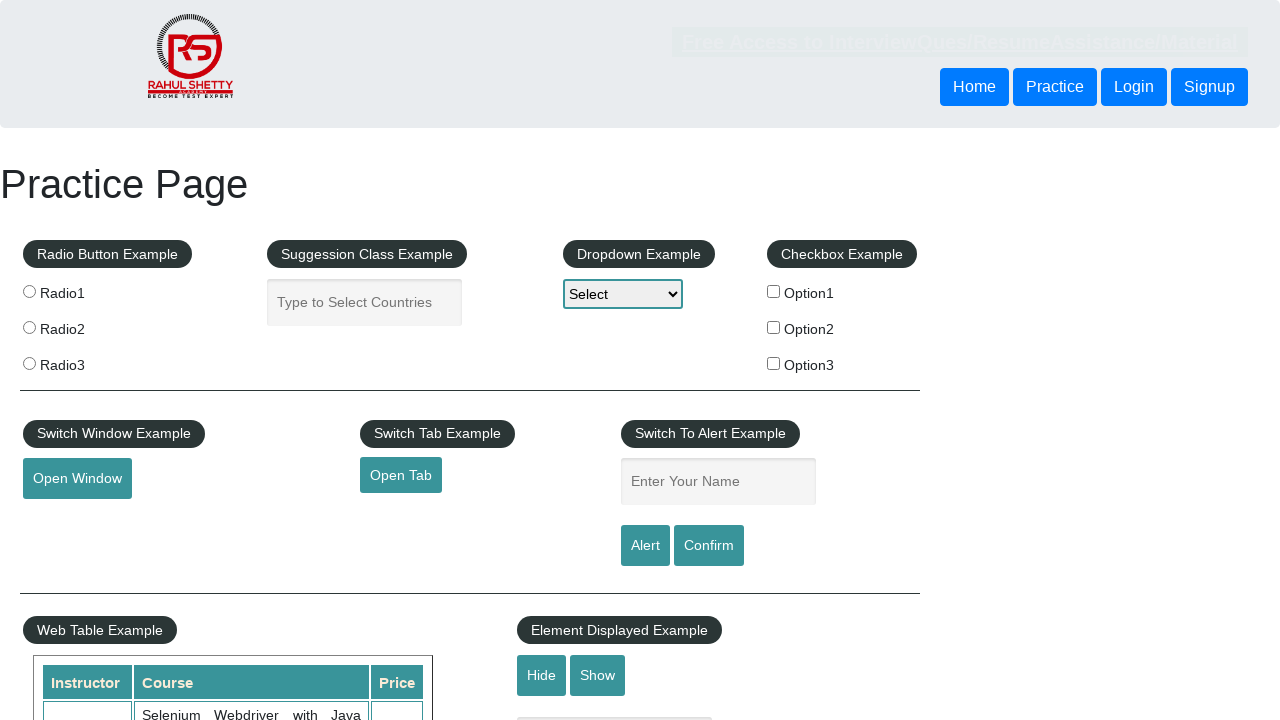

Verified footer link 'Dummy Content for Testing.' has valid href: #
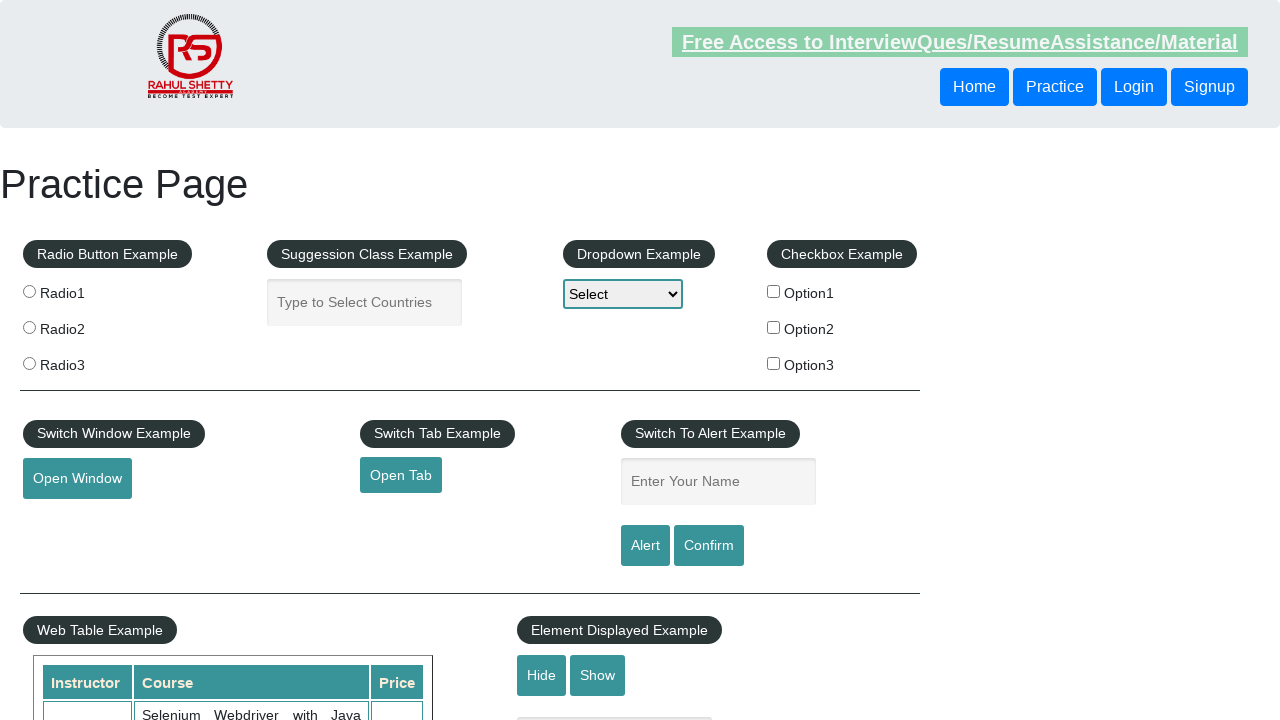

Verified footer link 'Dummy Content for Testing.' has valid href: #
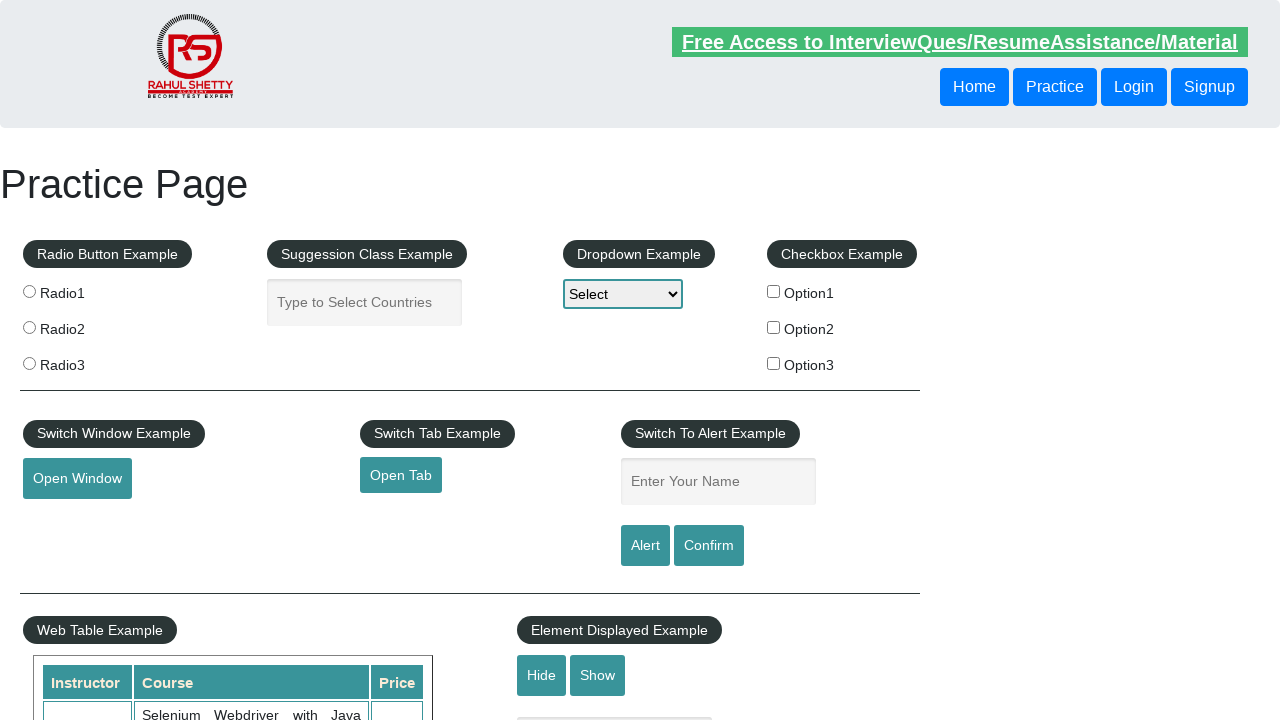

Verified footer link 'Dummy Content for Testing.' has valid href: #
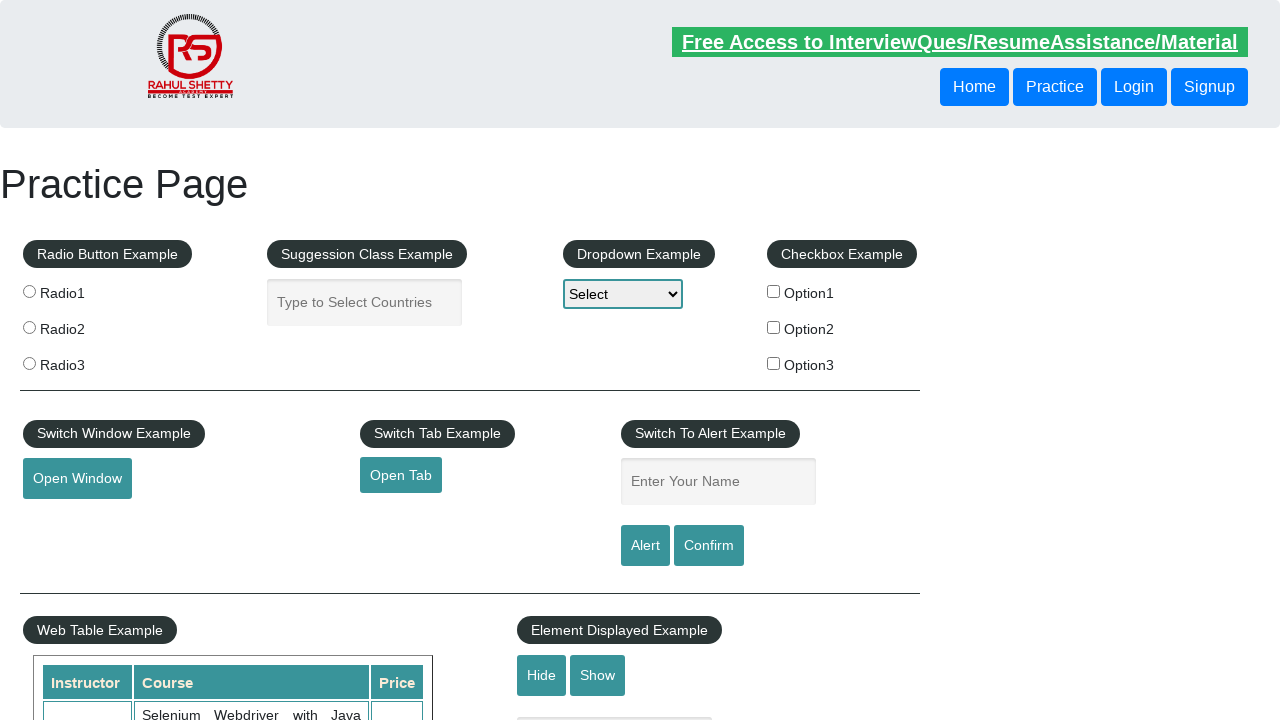

Verified footer link 'Dummy Content for Testing.' has valid href: #
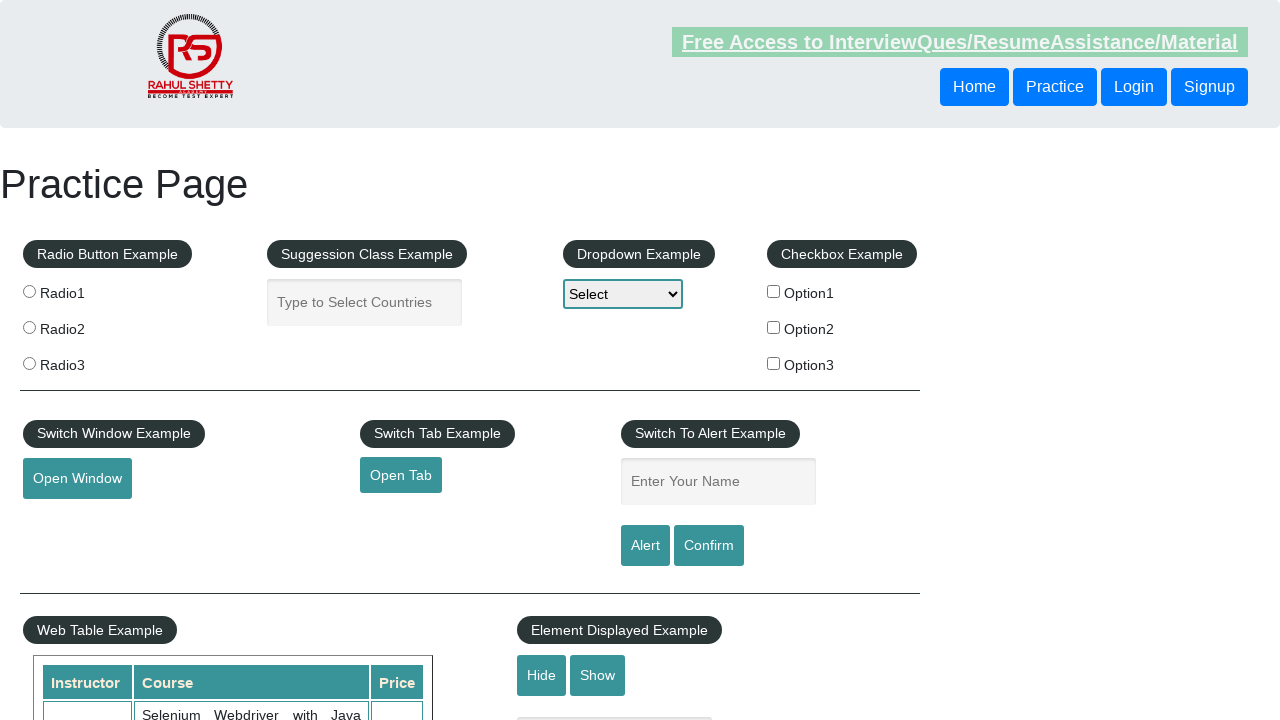

Verified footer link 'Social Media' has valid href: #
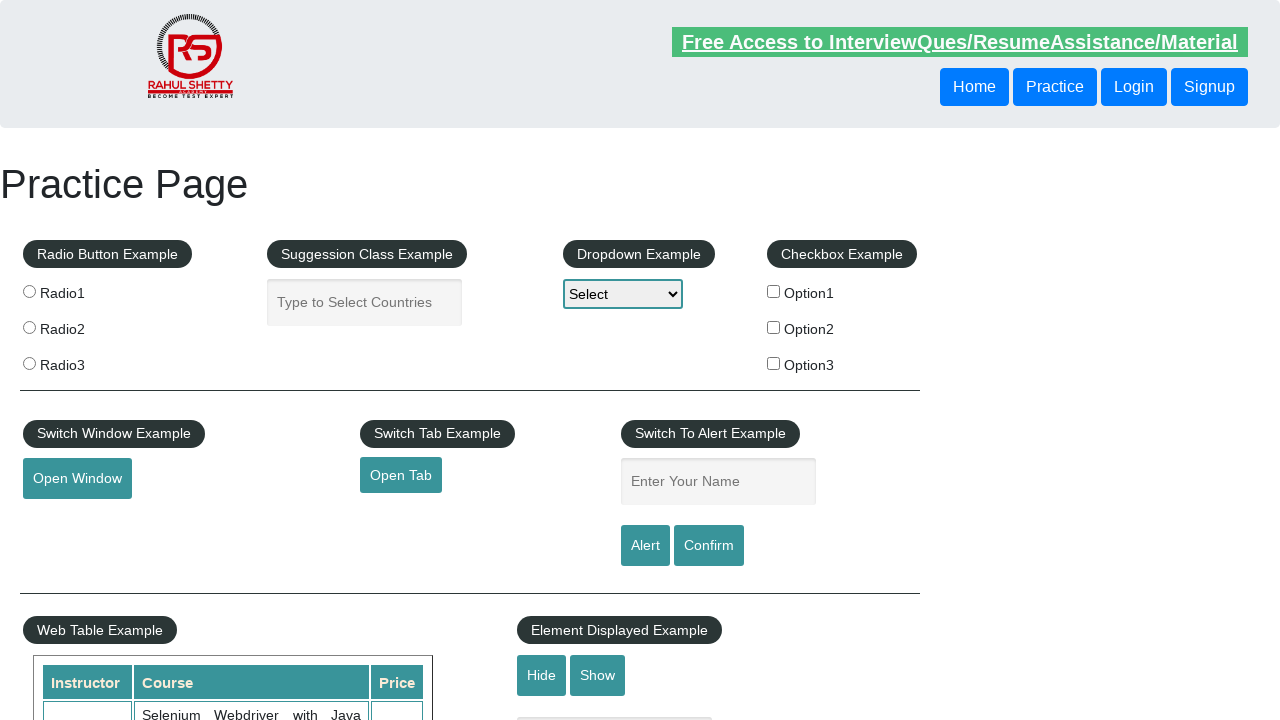

Verified footer link 'Facebook' has valid href: #
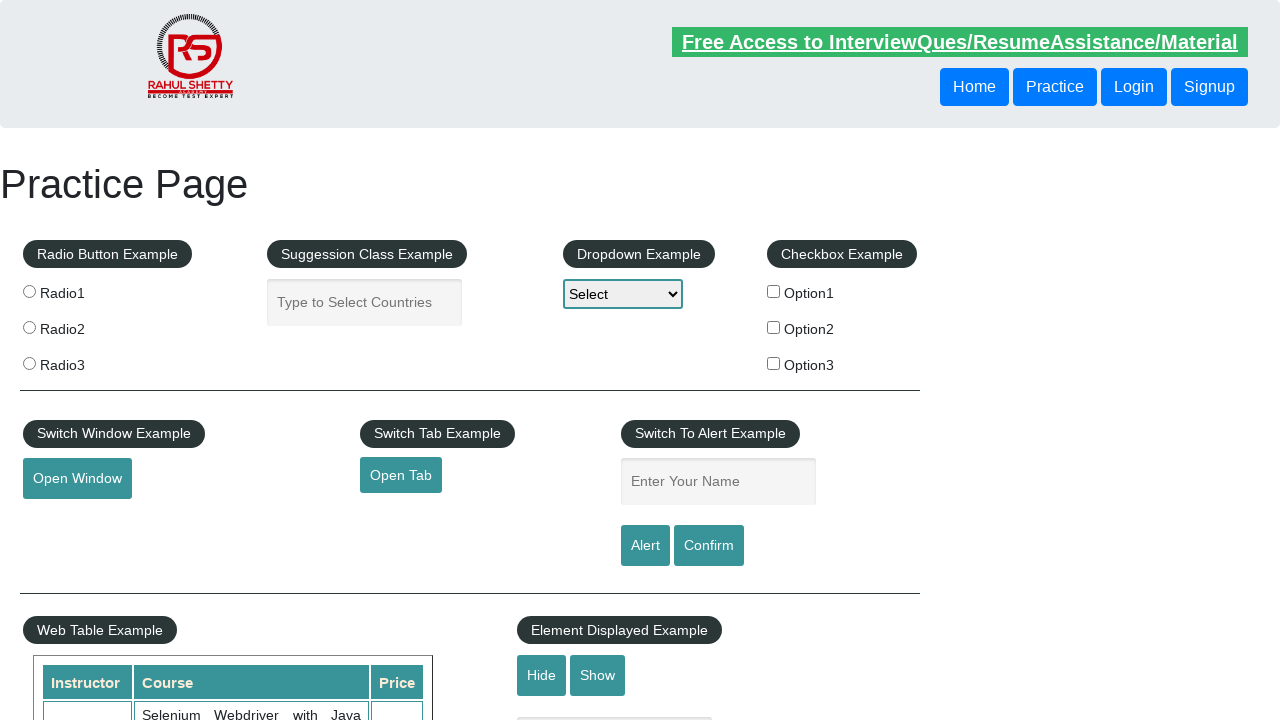

Verified footer link 'Twitter' has valid href: #
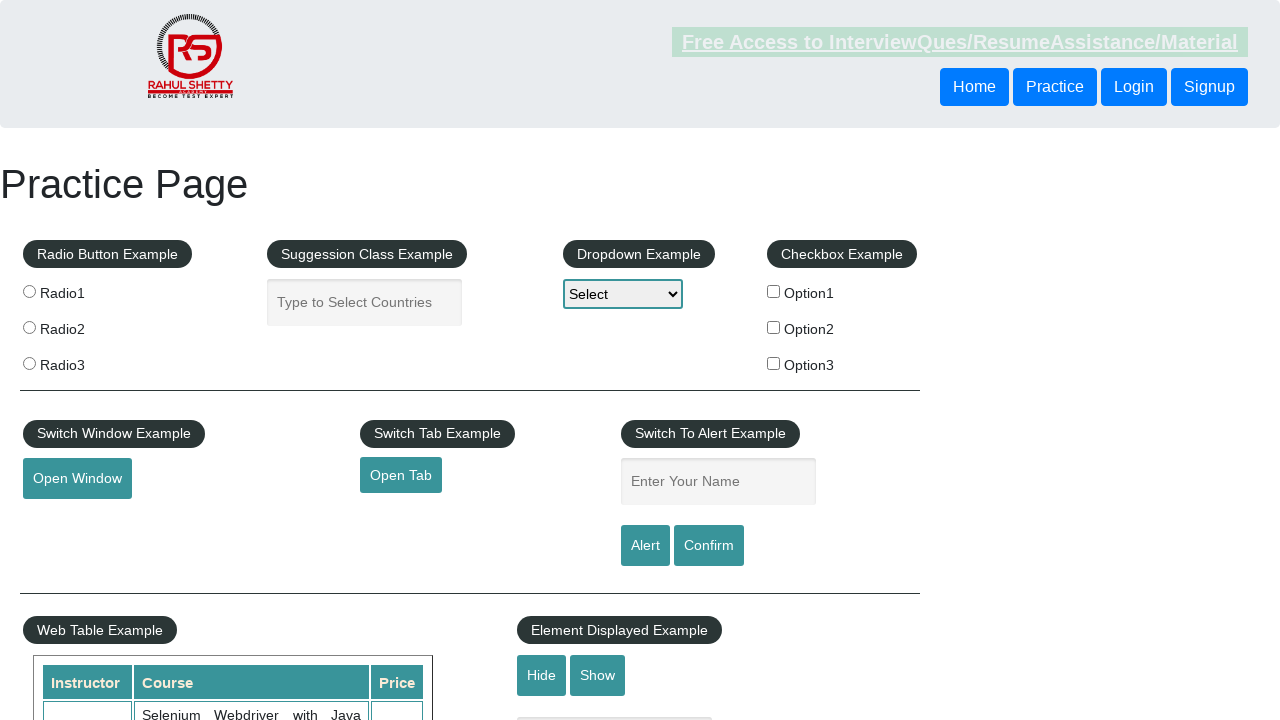

Verified footer link 'Google+' has valid href: #
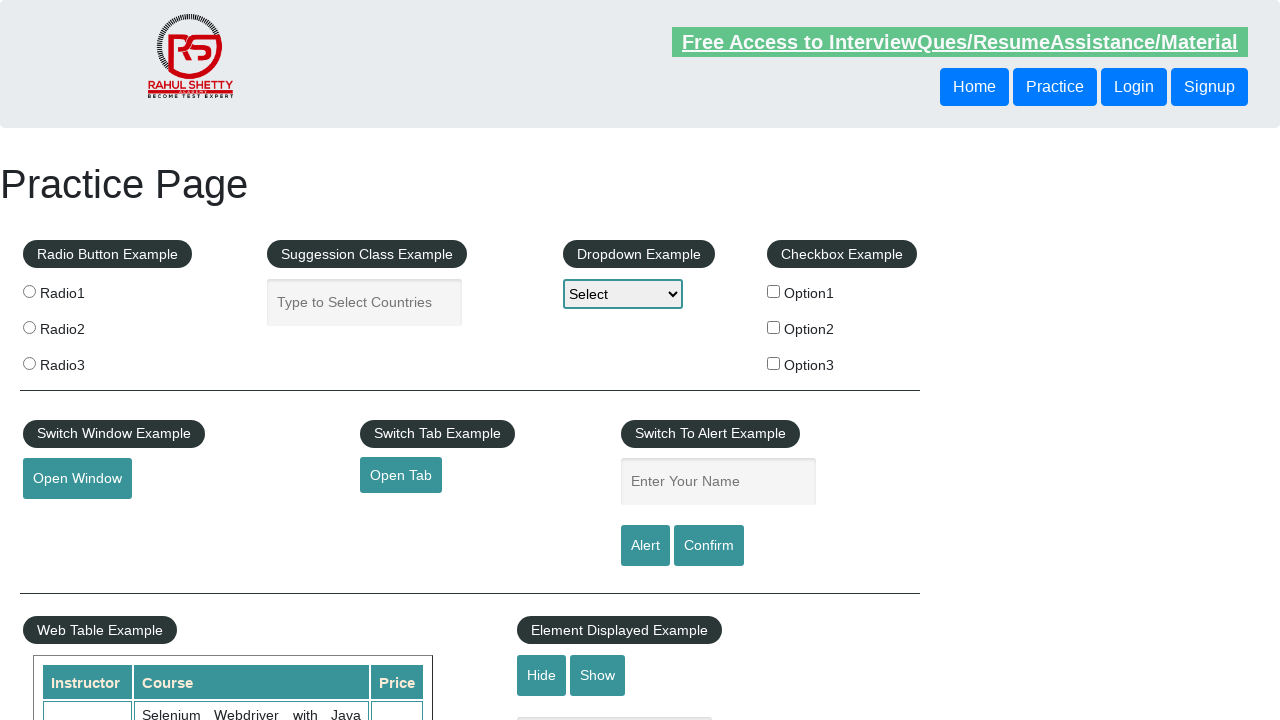

Verified footer link 'Youtube' has valid href: #
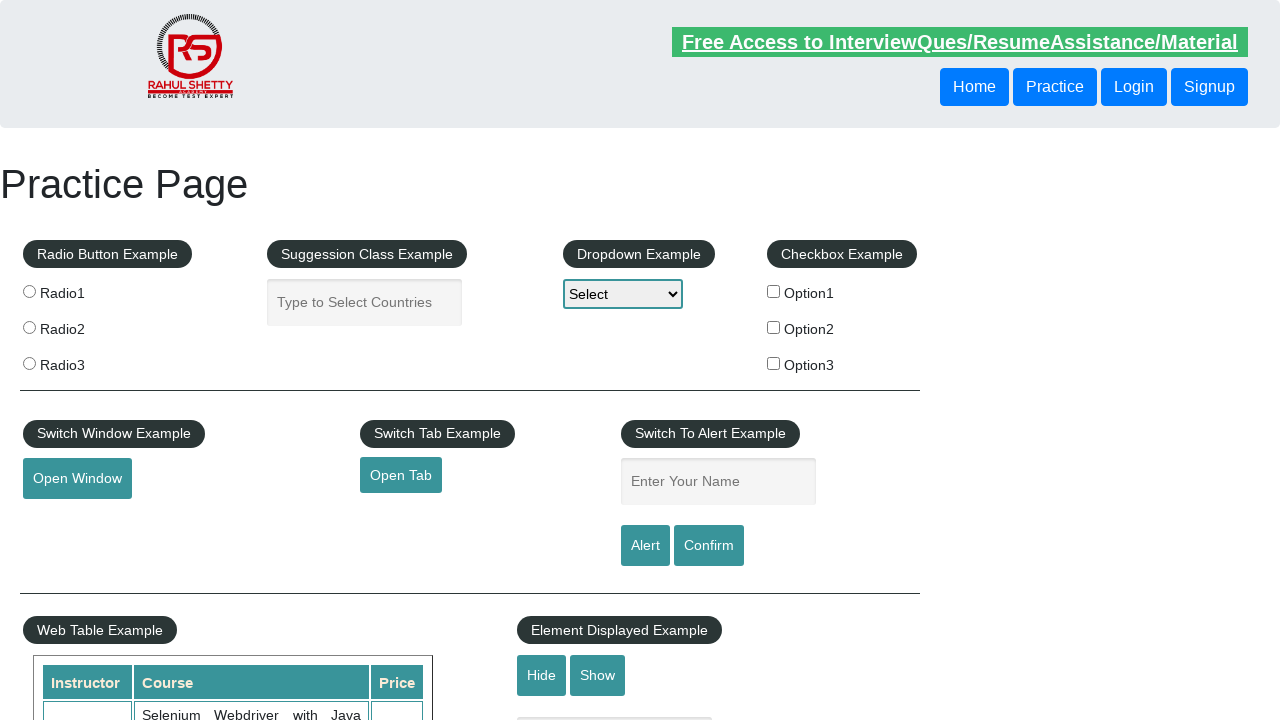

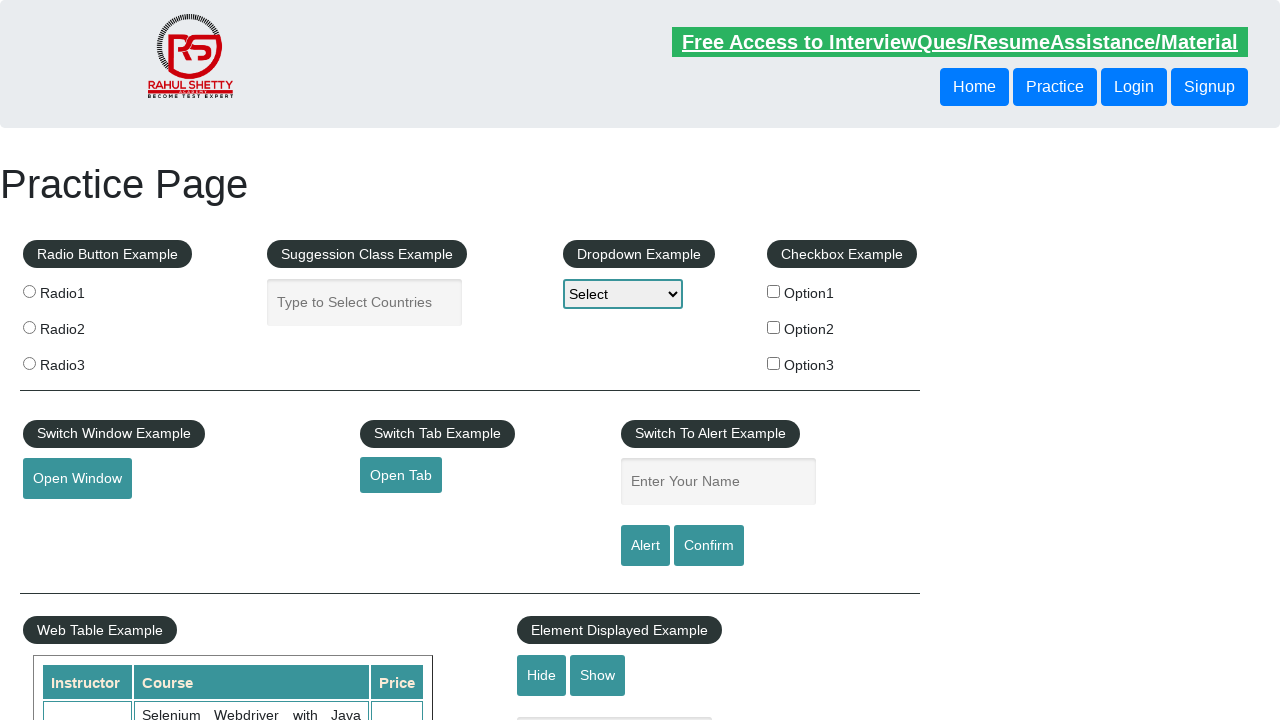